Tests iframe functionality by counting iframes on the page, switching to an iframe, and switching back to the main content

Starting URL: https://demoqa.com/frames

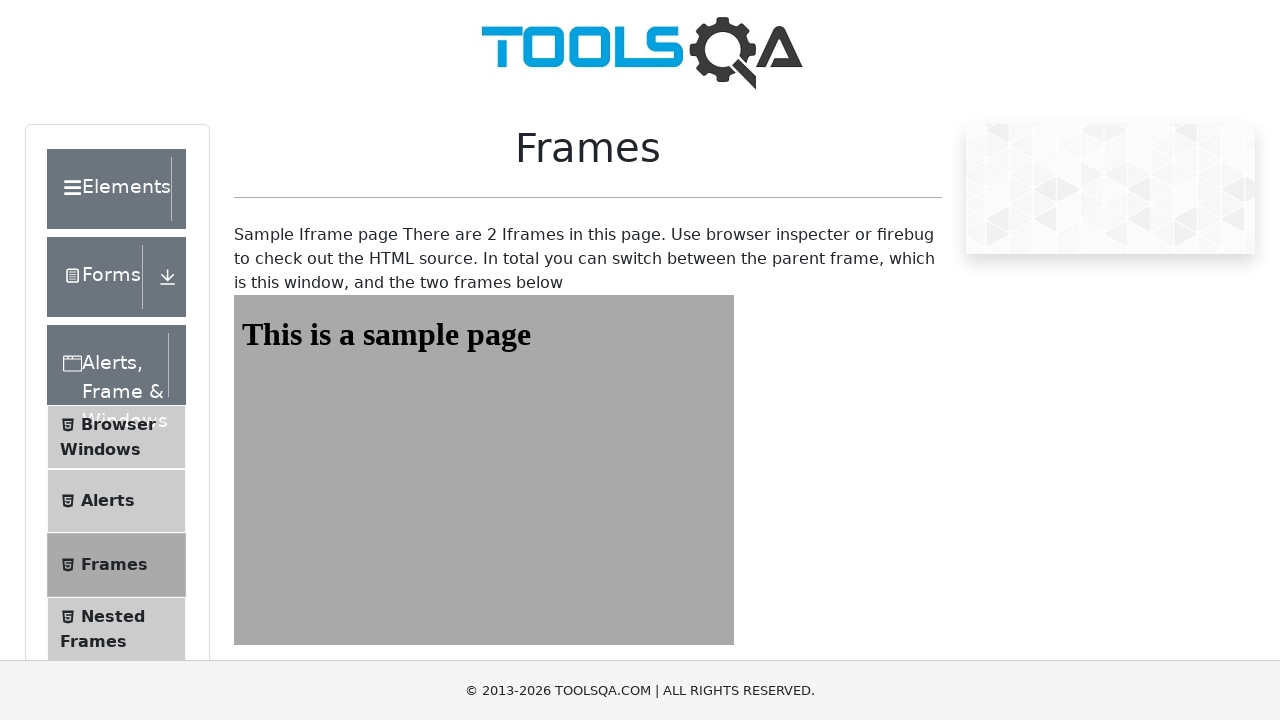

Navigated to https://demoqa.com/frames
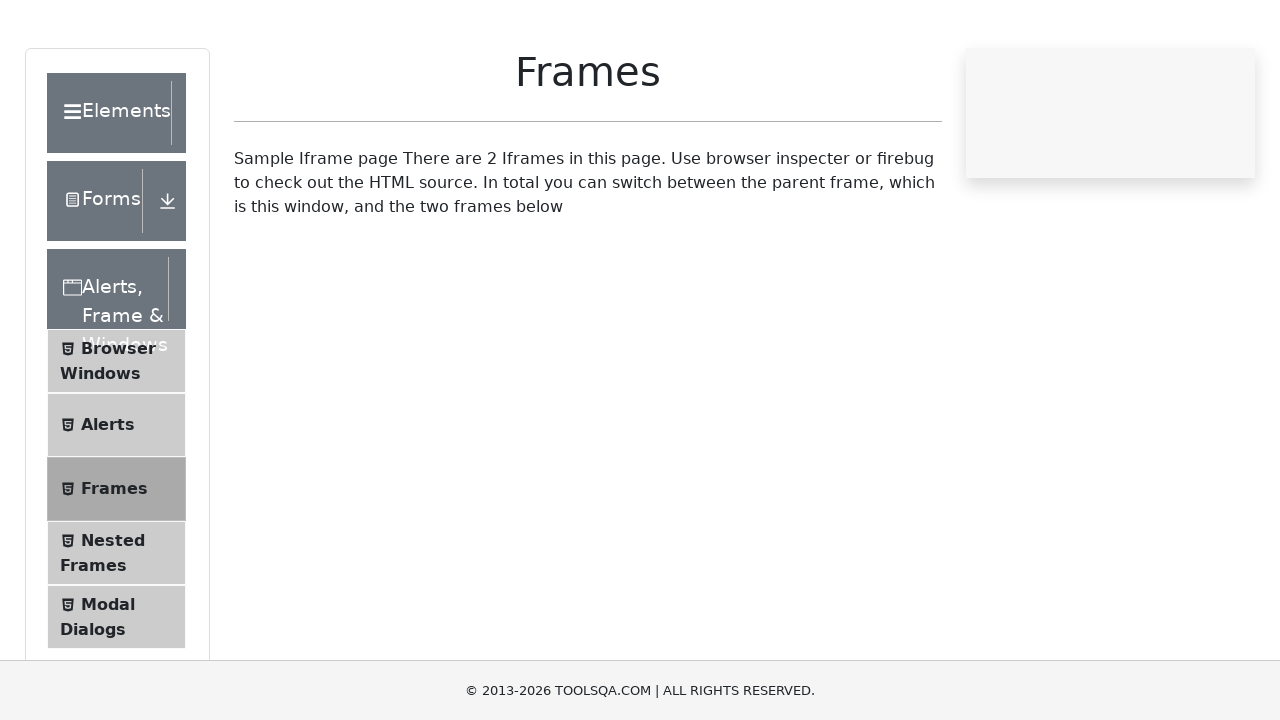

Reloaded the page
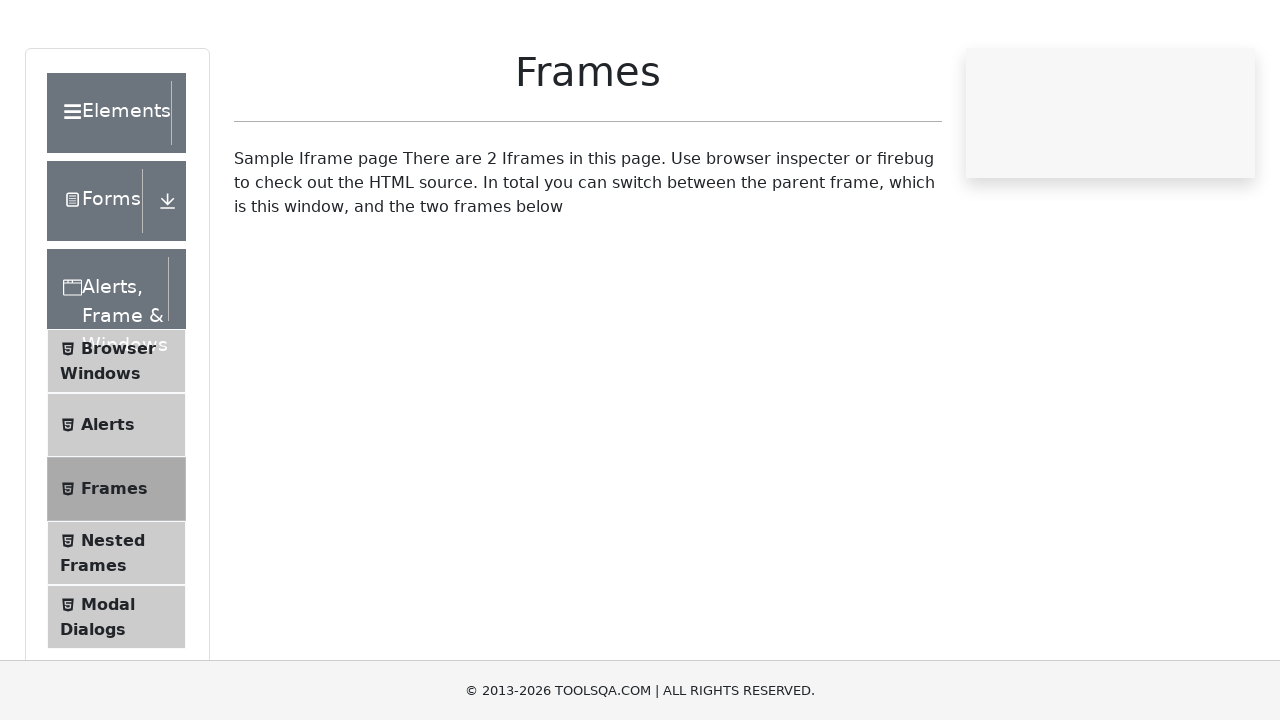

Counted iframes on the page: 2 iframes found
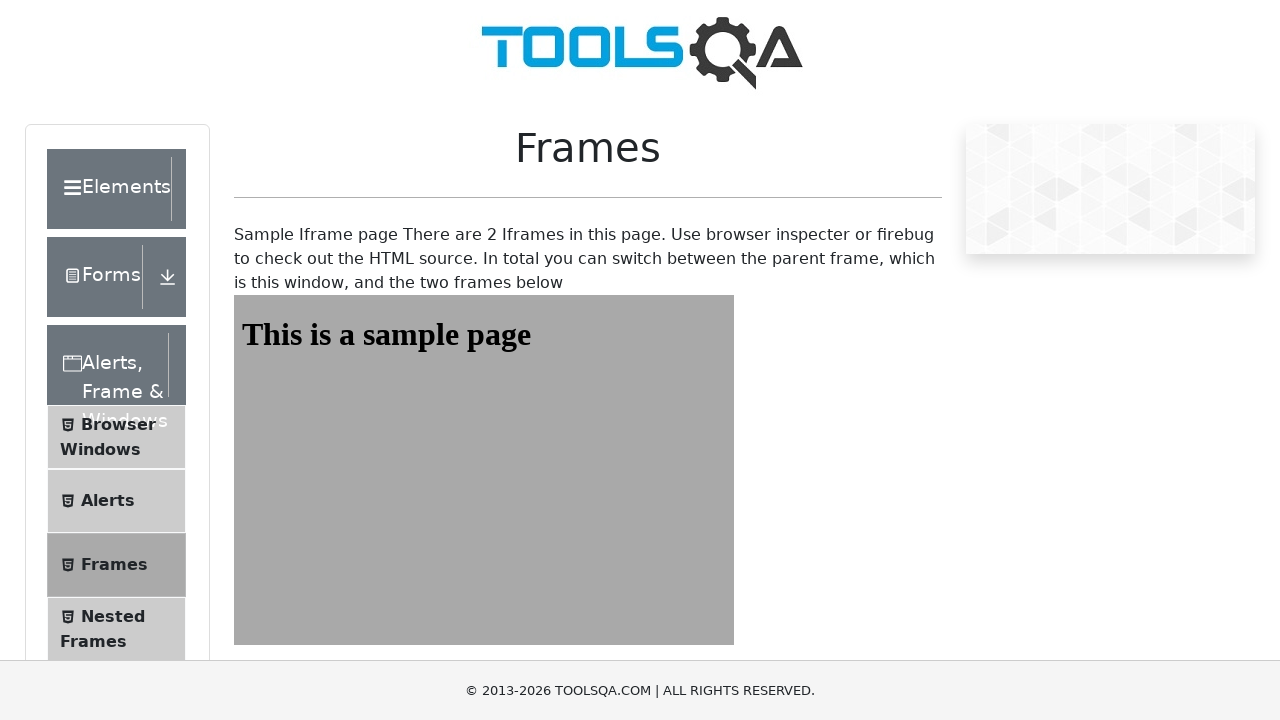

Switched to iframe with id 'aswift_0'
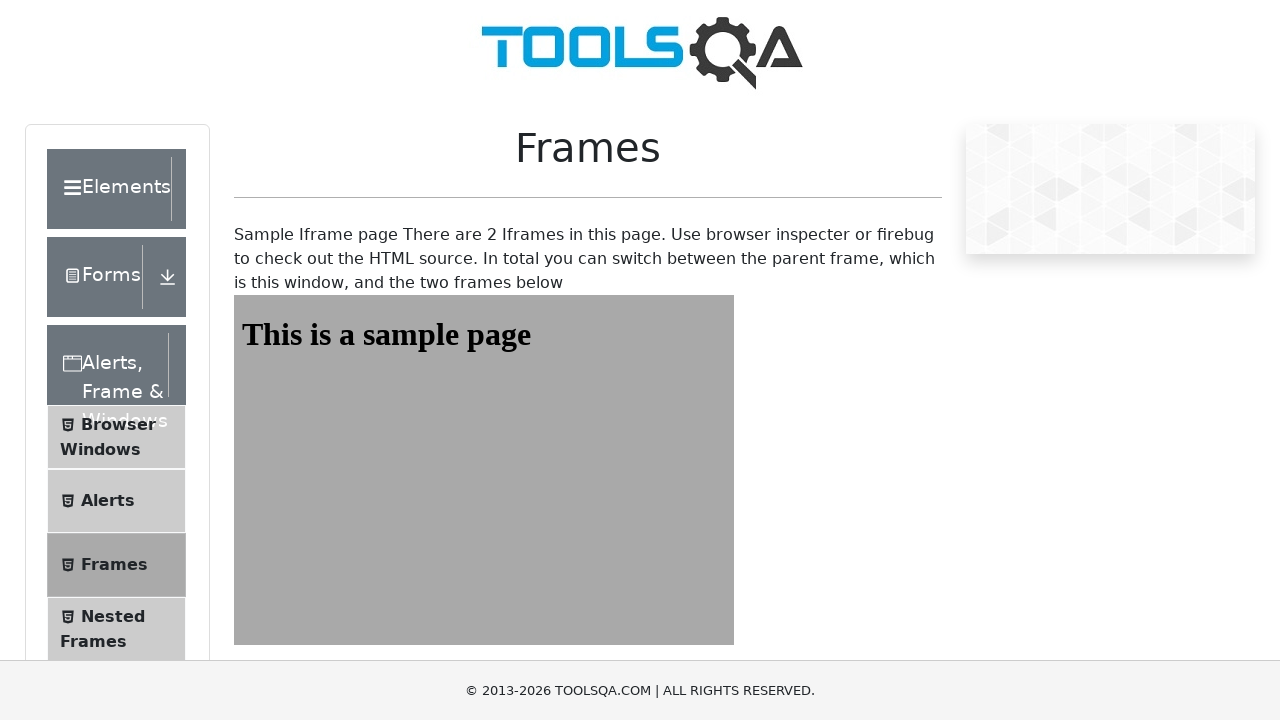

Switched back to main page content
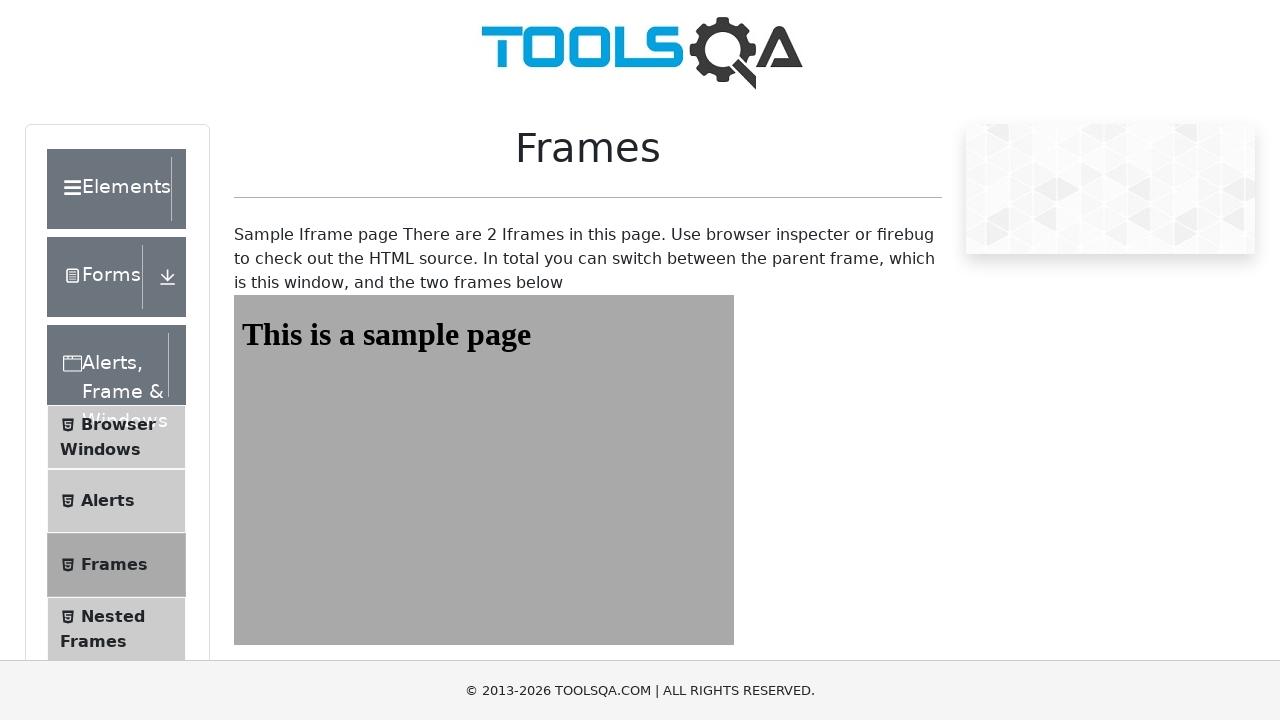

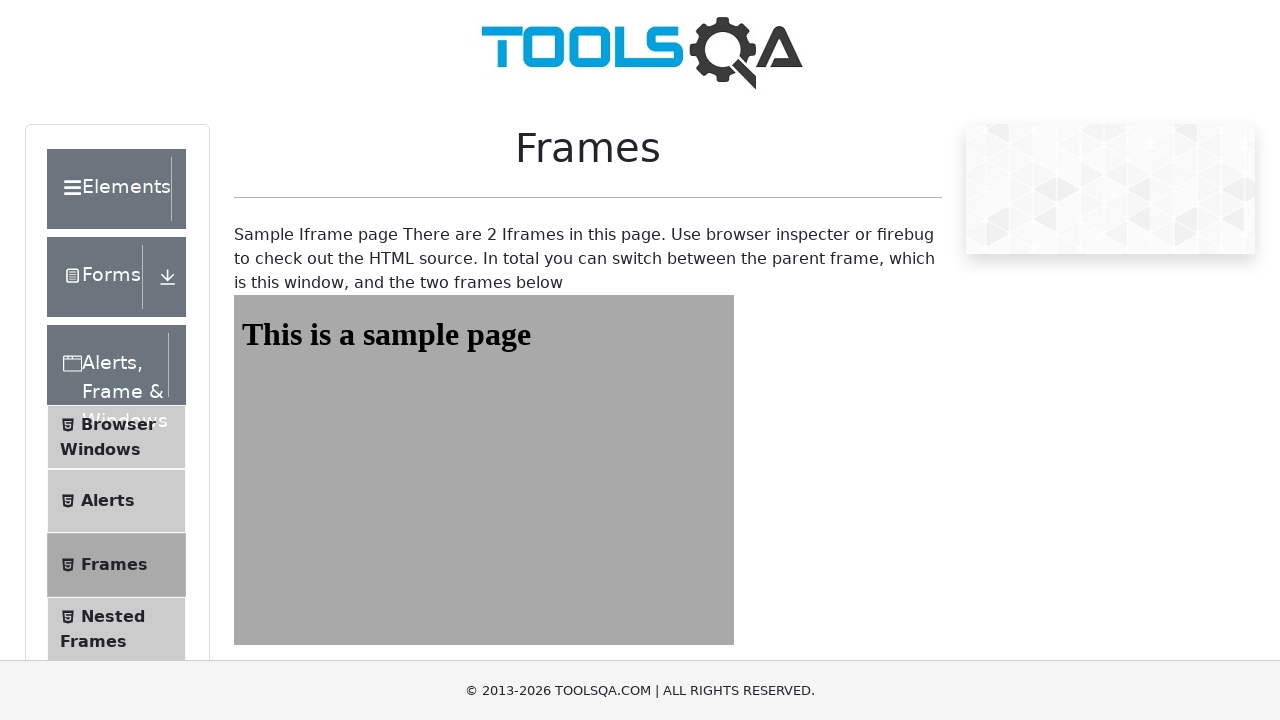